Tests dynamic loading where an element is rendered after the loading bar completes. Clicks a start button, waits for the element to appear in the DOM and become visible, and verifies that "Hello World!" text appears.

Starting URL: https://the-internet.herokuapp.com/dynamic_loading/2

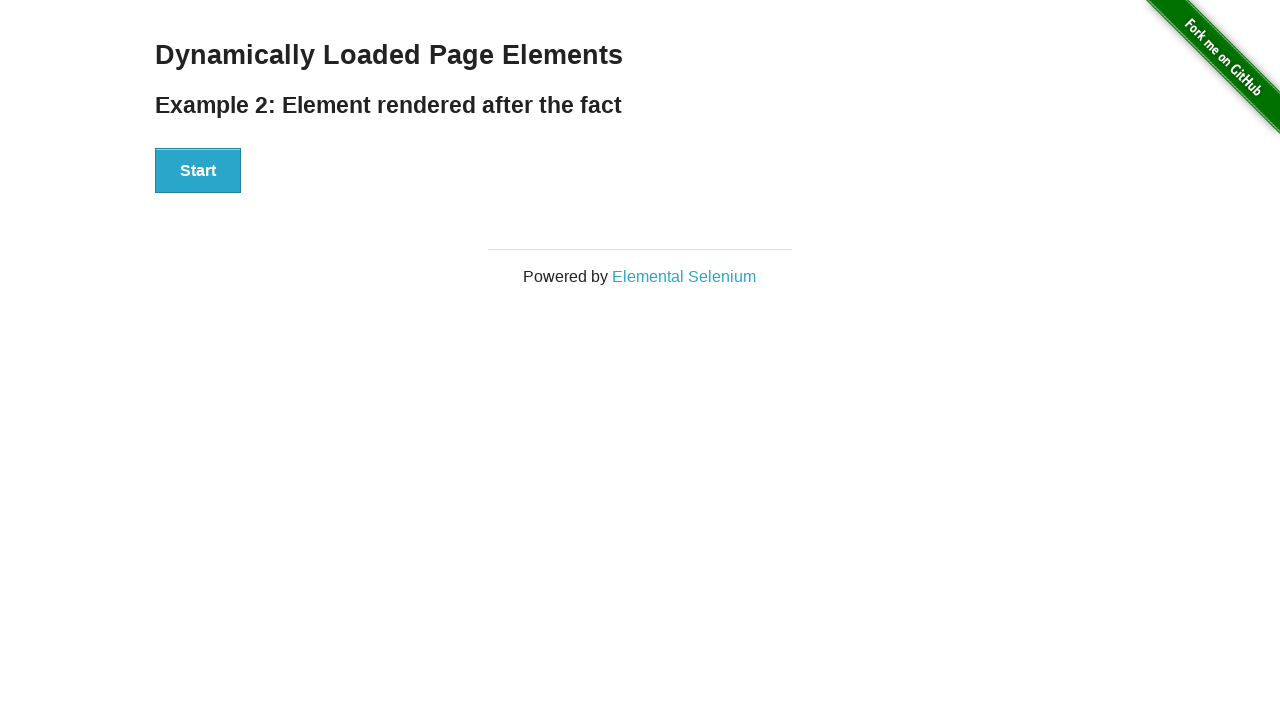

Navigated to dynamic loading page
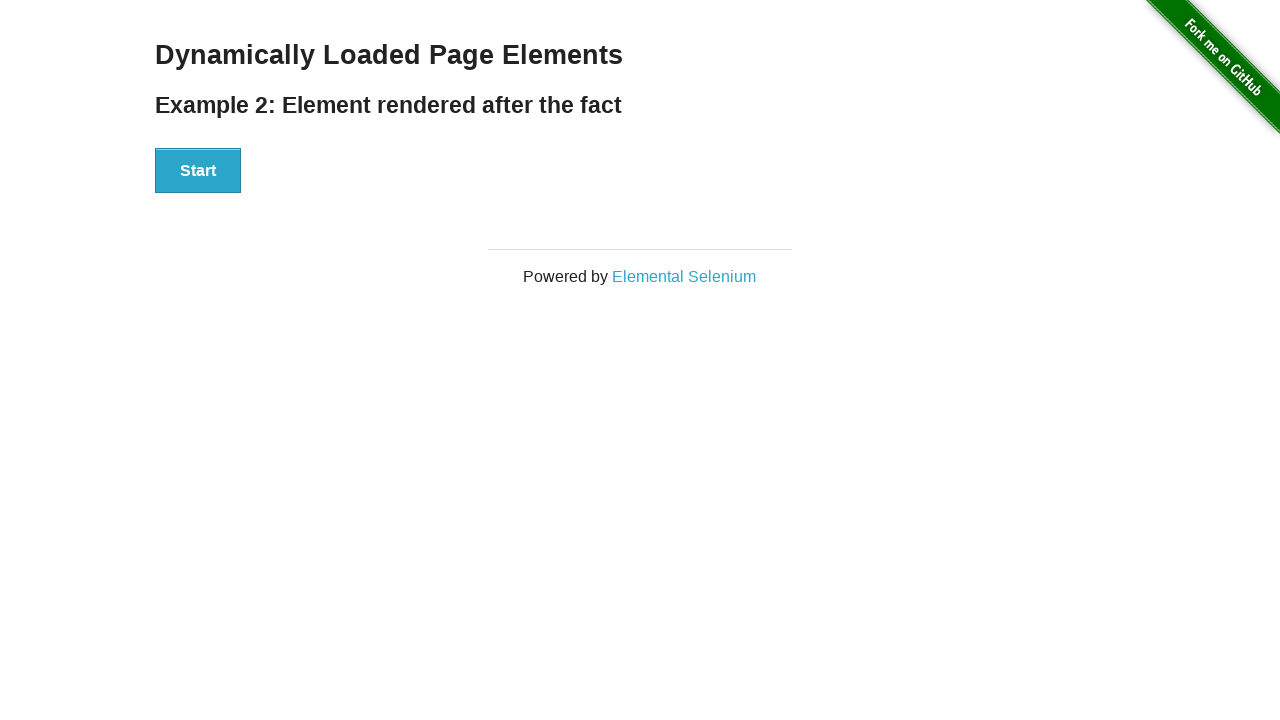

Clicked the Start button at (198, 171) on #start button
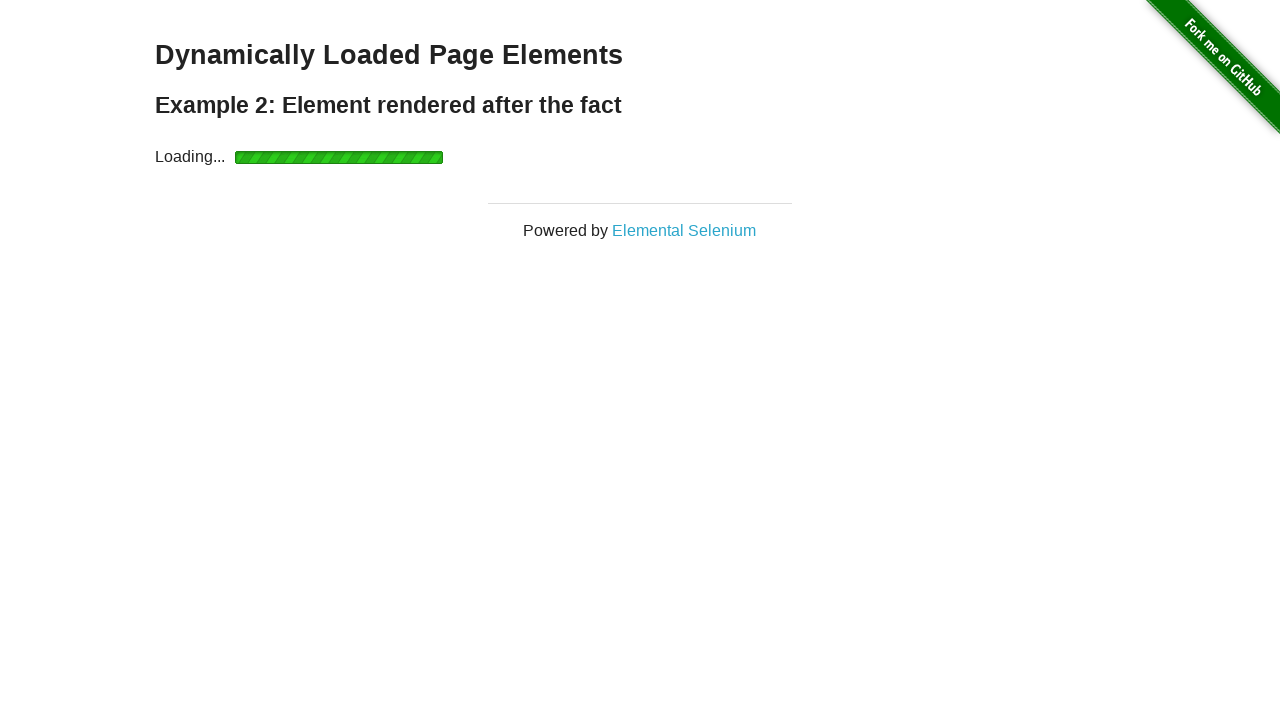

Loading bar completed and finish element became visible
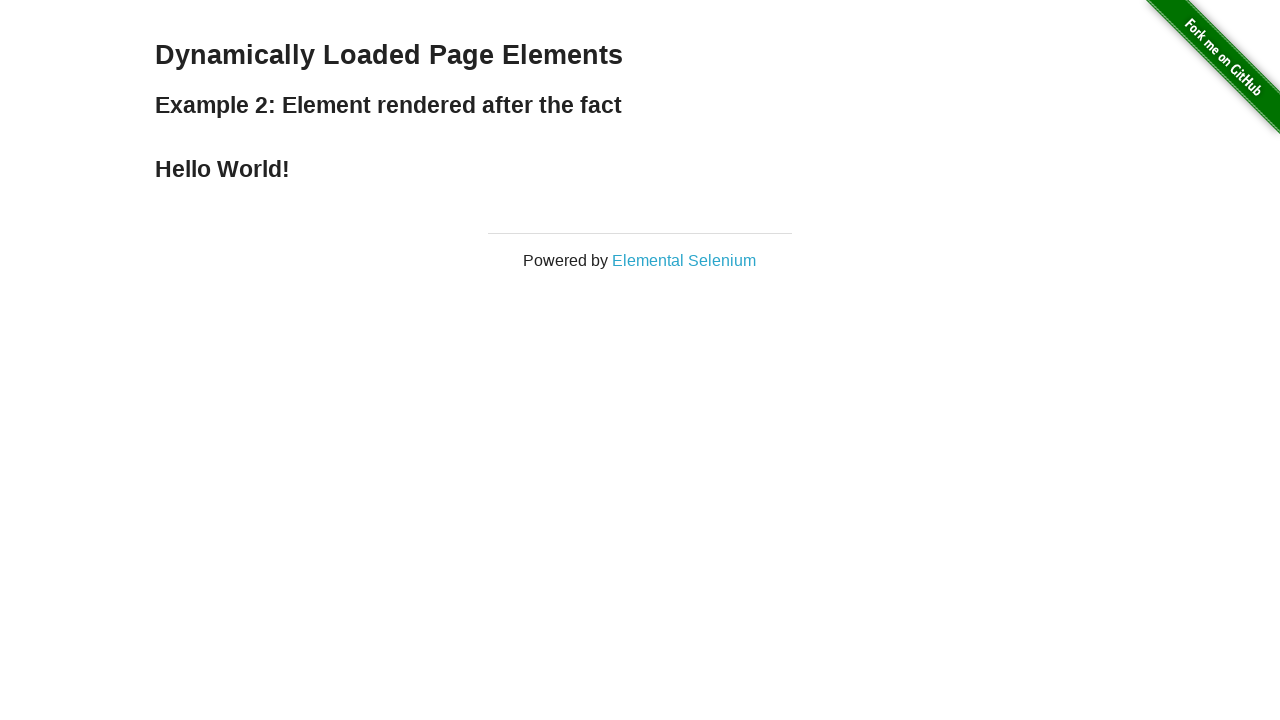

Verified 'Hello World!' text is present in finish element
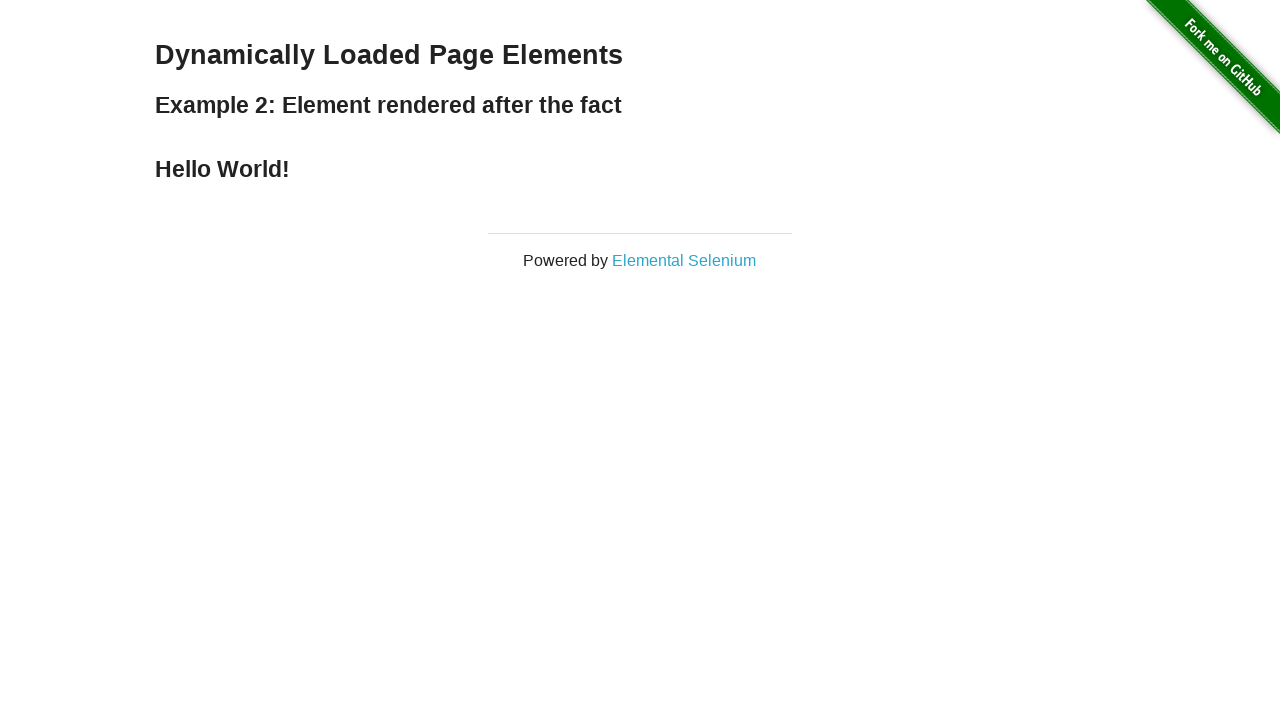

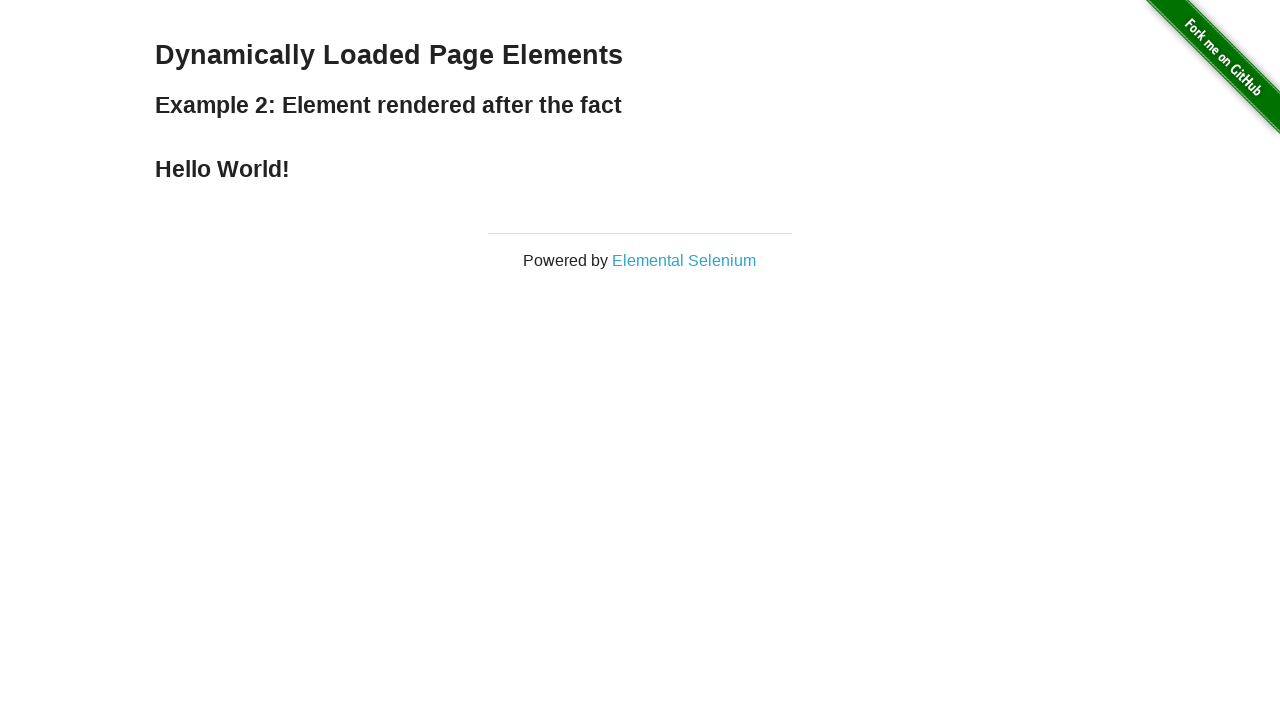